Tests that todo data persists after page reload

Starting URL: https://demo.playwright.dev/todomvc

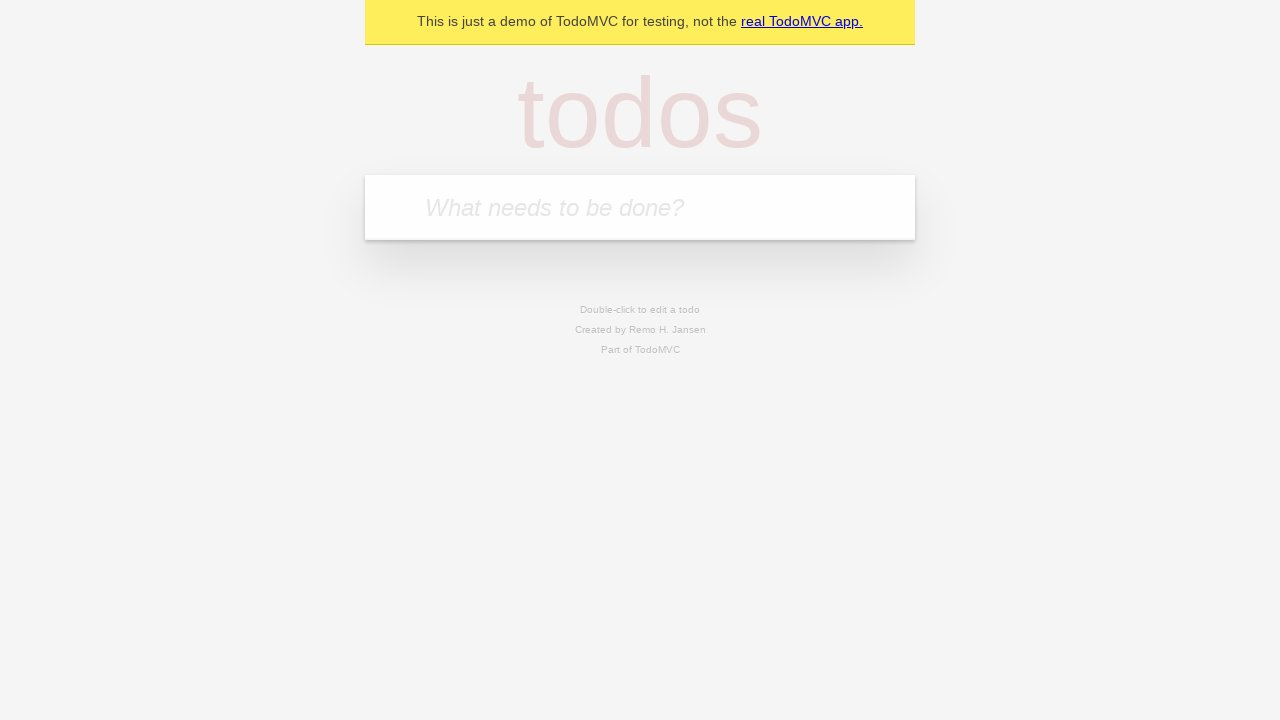

Filled first todo input with 'buy some cheese' on internal:attr=[placeholder="What needs to be done?"i]
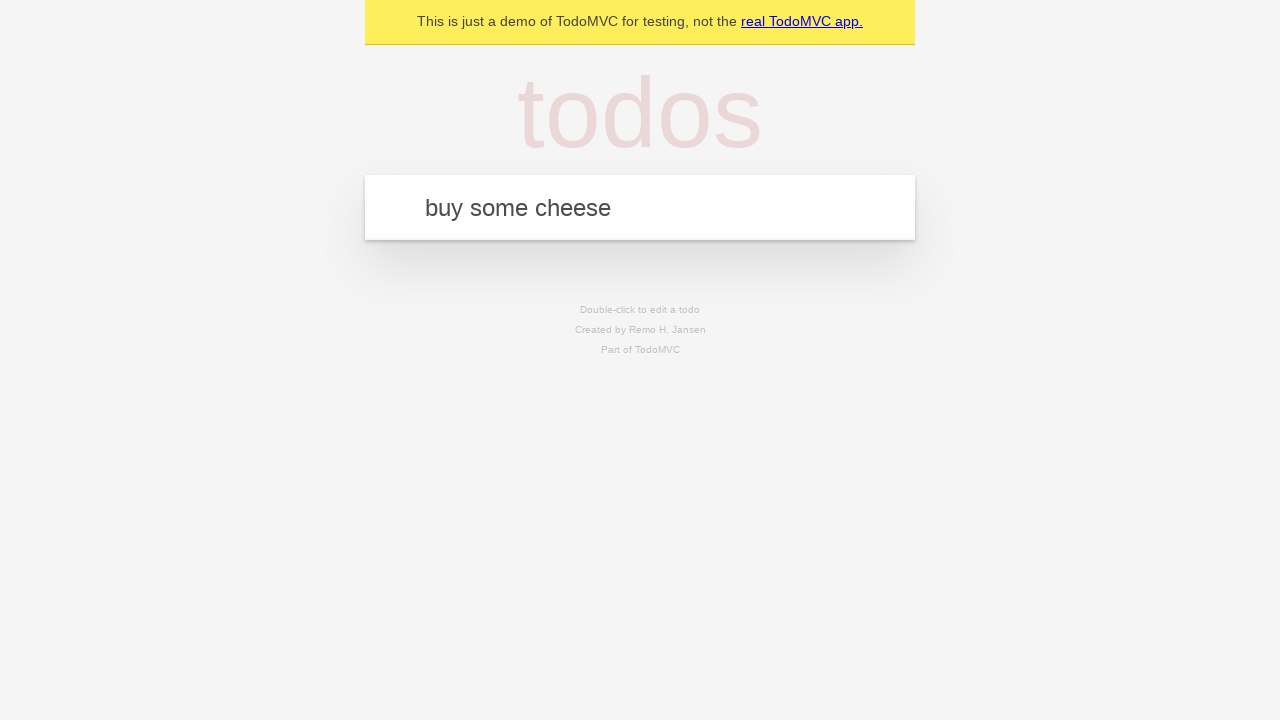

Pressed Enter to create first todo on internal:attr=[placeholder="What needs to be done?"i]
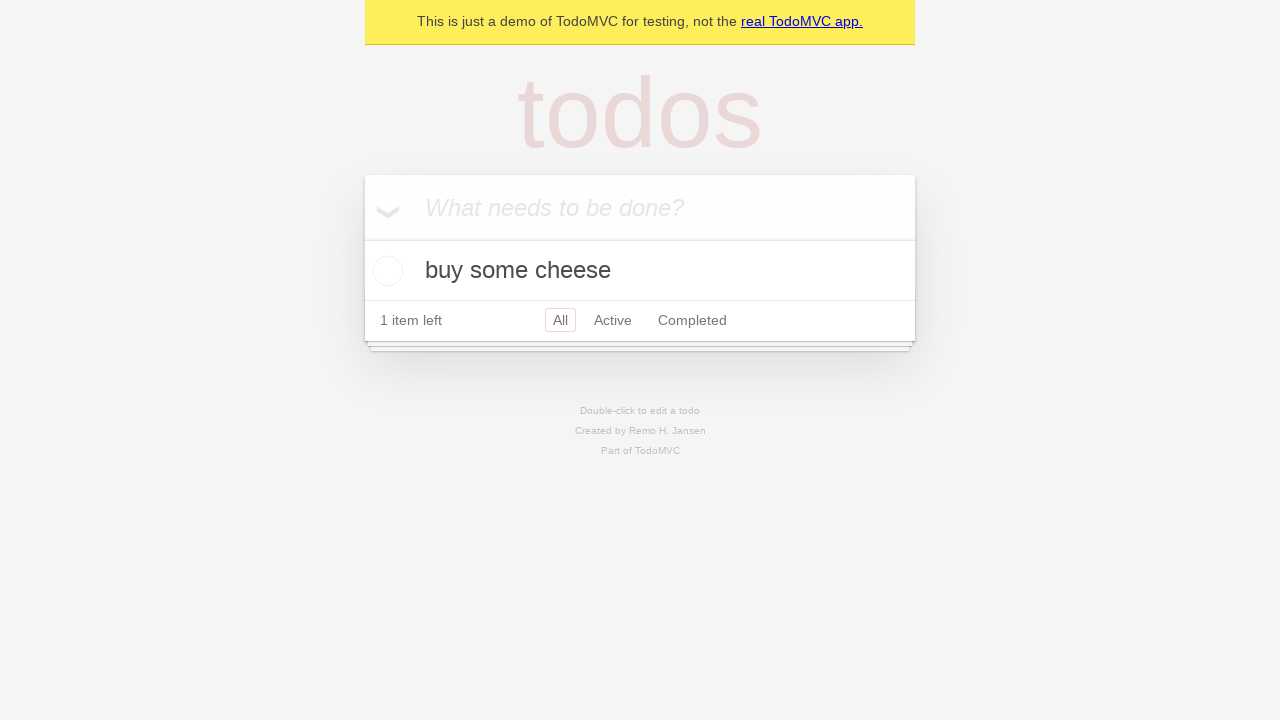

Filled second todo input with 'feed the cat' on internal:attr=[placeholder="What needs to be done?"i]
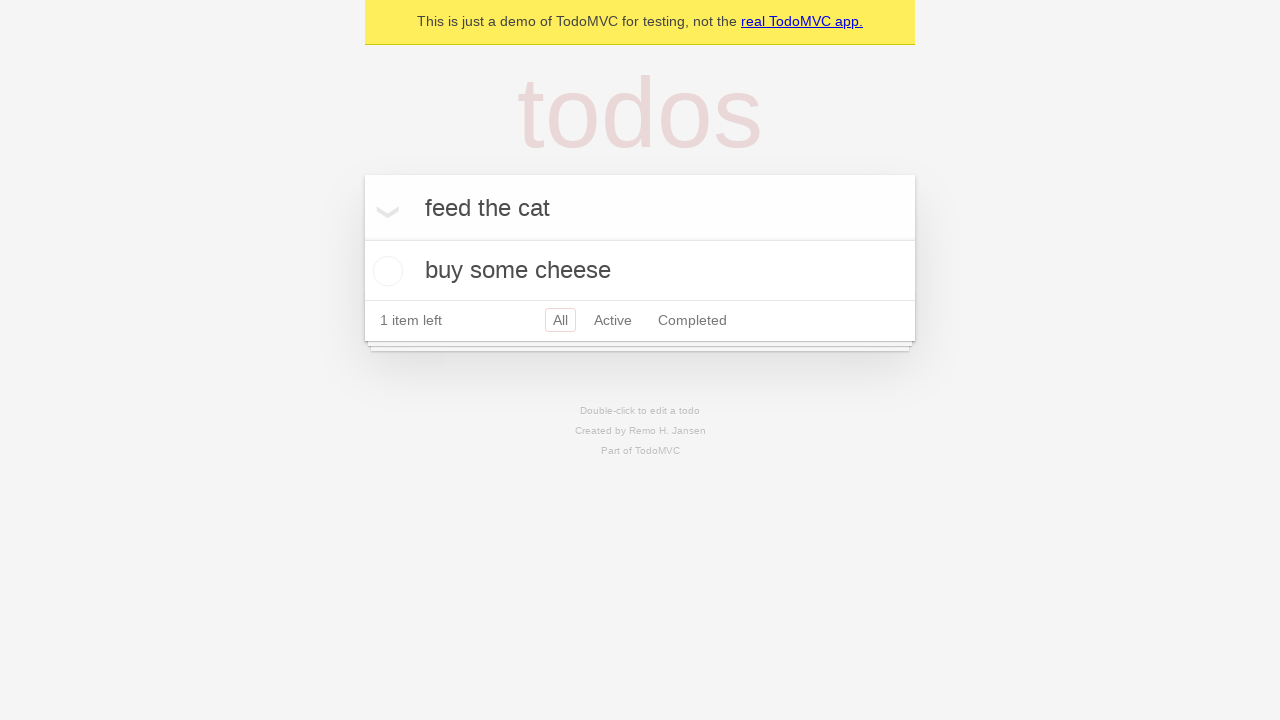

Pressed Enter to create second todo on internal:attr=[placeholder="What needs to be done?"i]
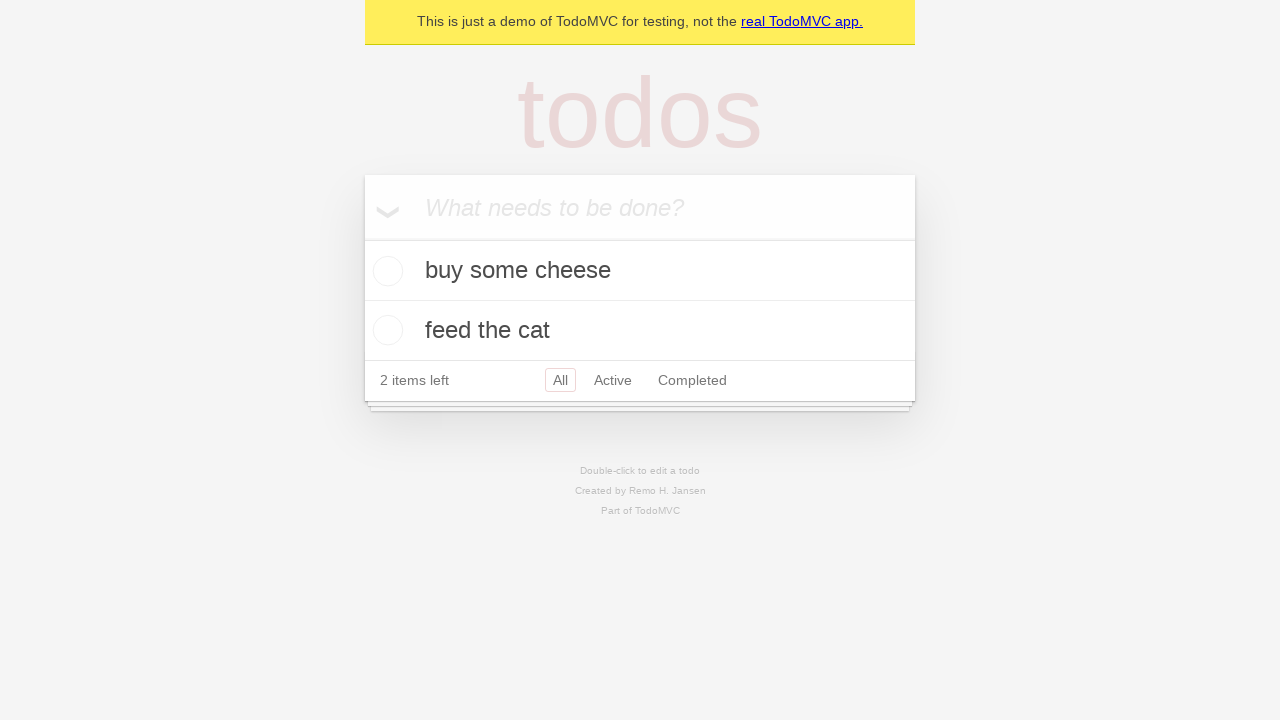

Located all todo items
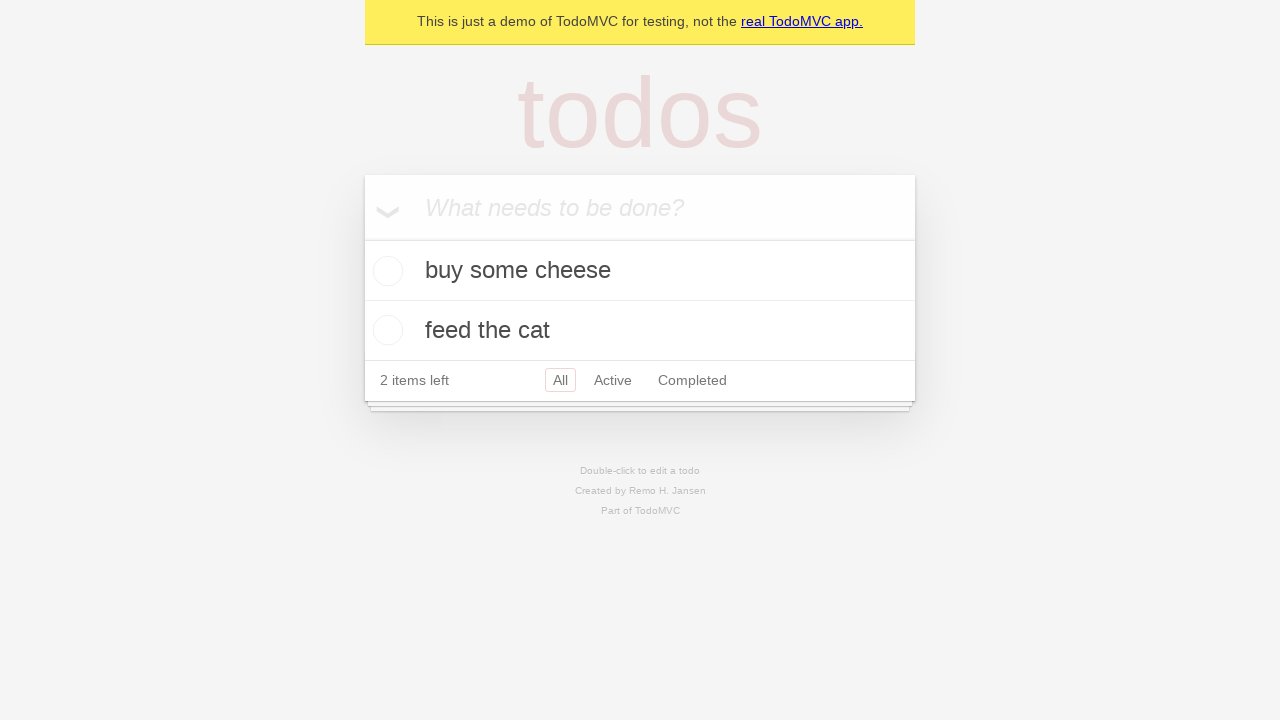

Located checkbox for first todo
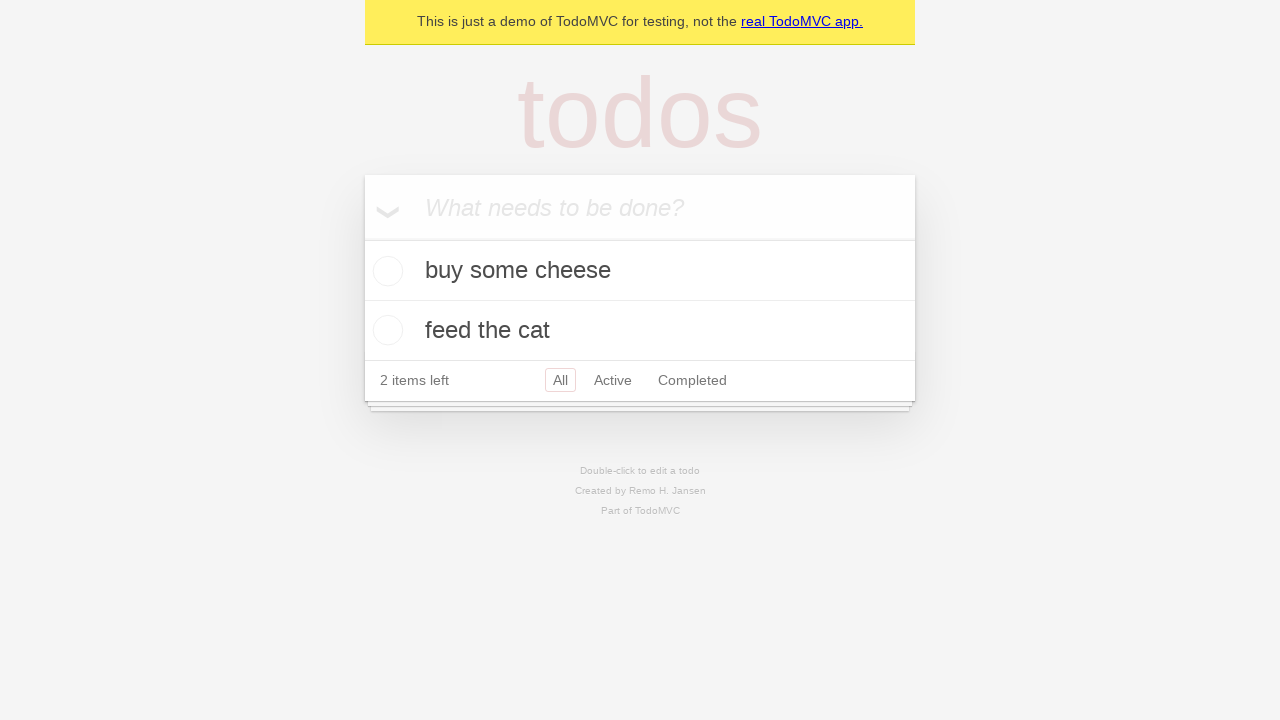

Checked the first todo item at (385, 271) on internal:testid=[data-testid="todo-item"s] >> nth=0 >> internal:role=checkbox
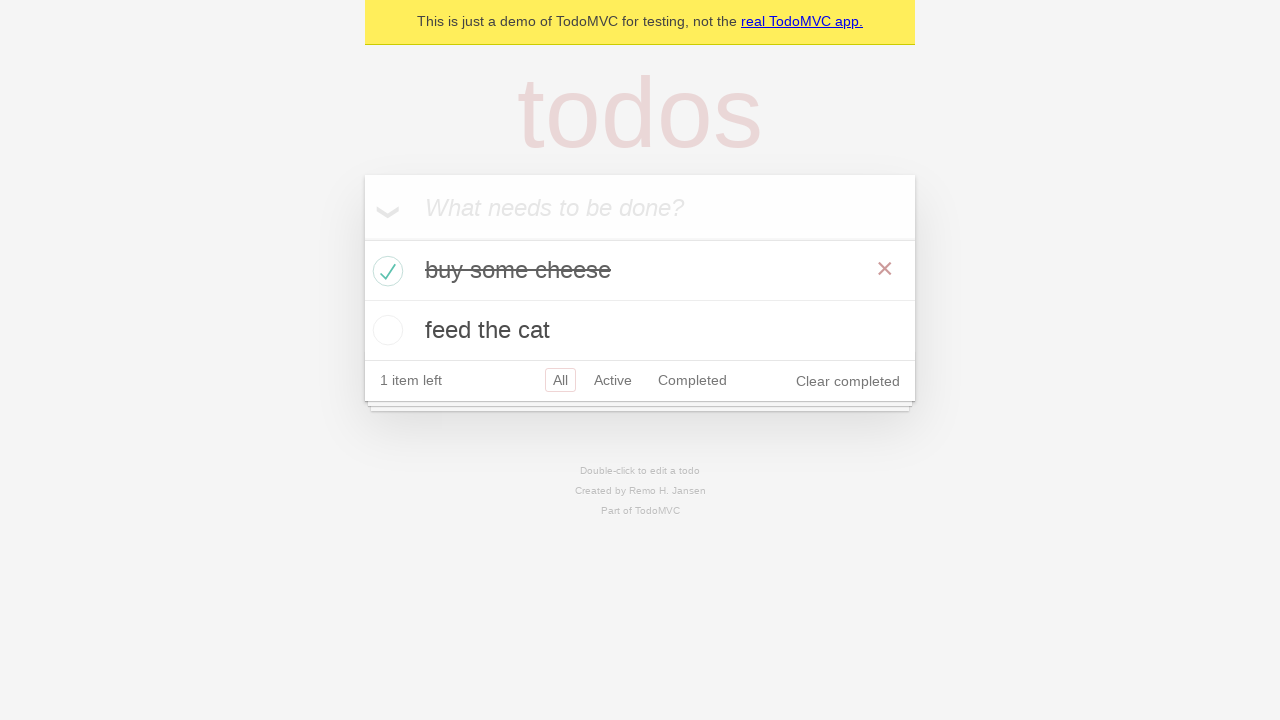

Reloaded the page
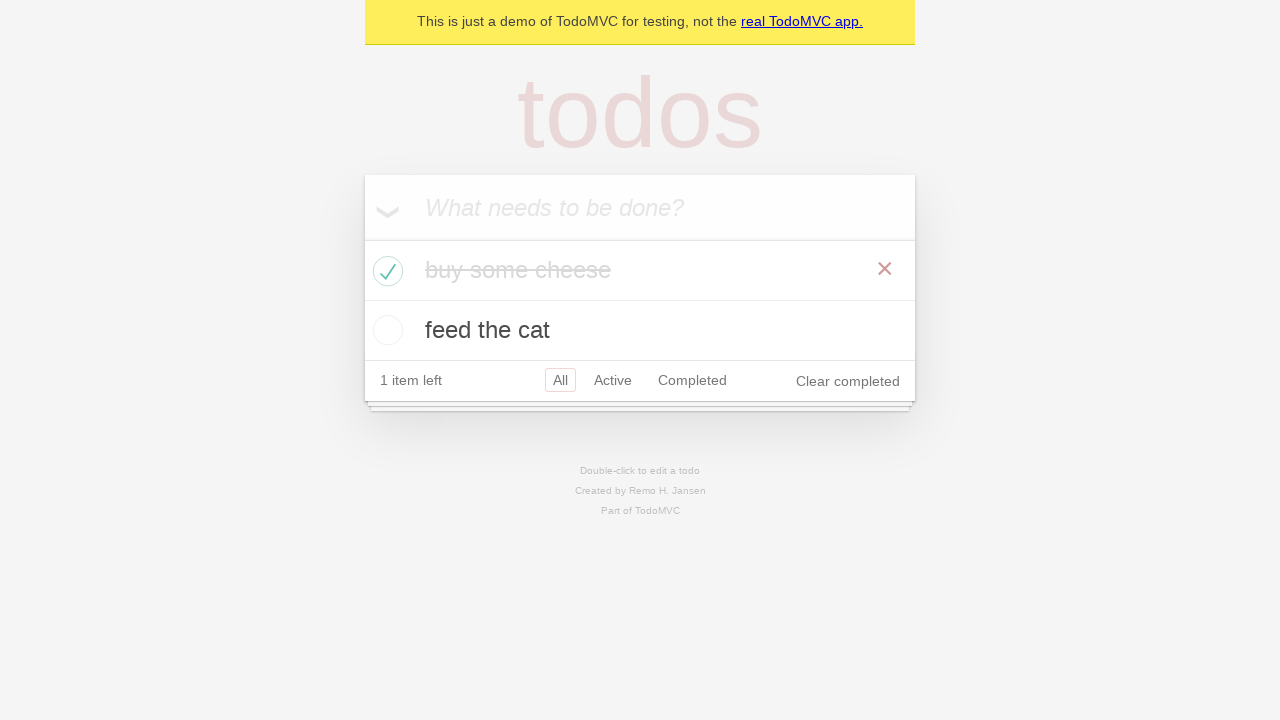

Todo items reappeared after page reload - data persisted
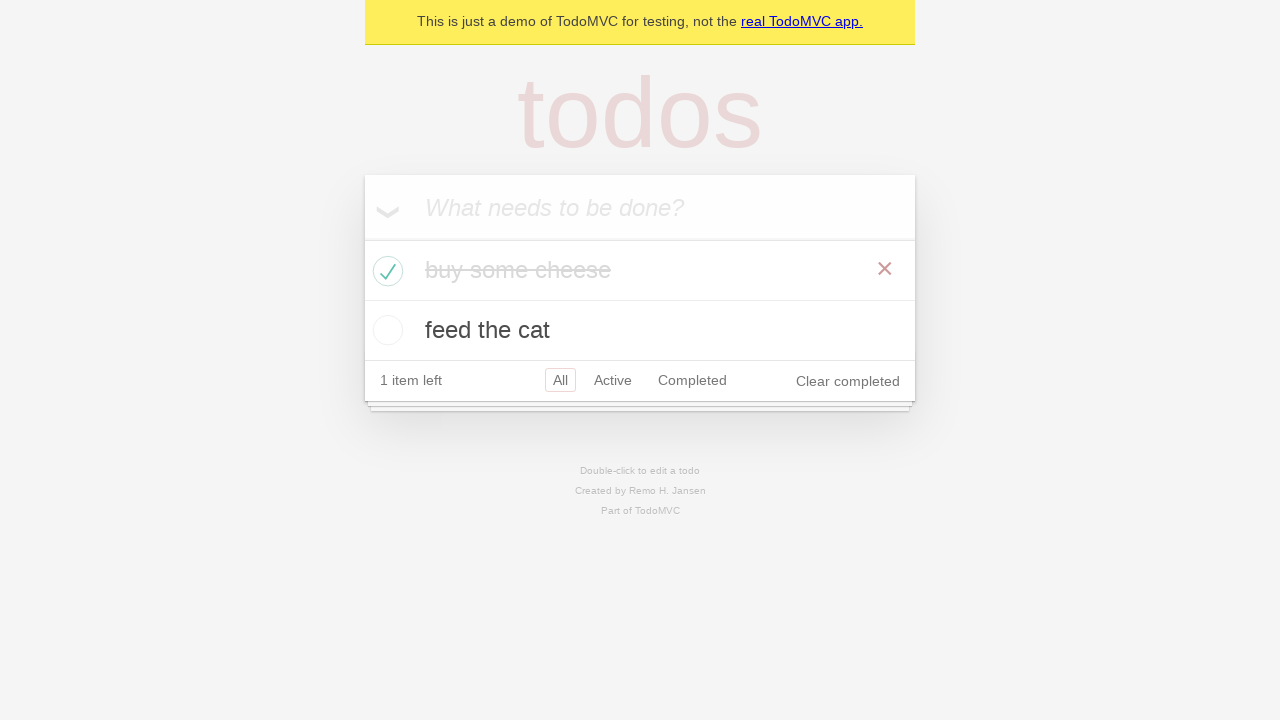

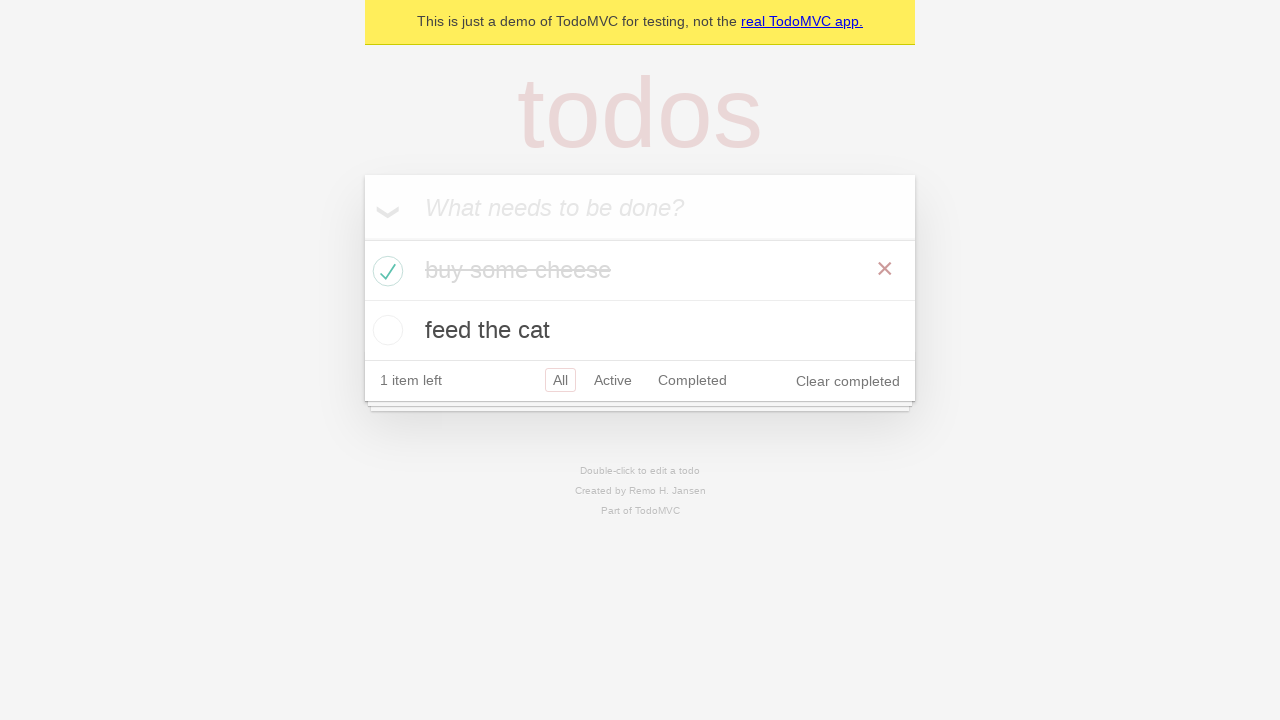